Tests alert handling functionality by clicking a button to trigger an alert and then dismissing it

Starting URL: http://omayo.blogspot.com/

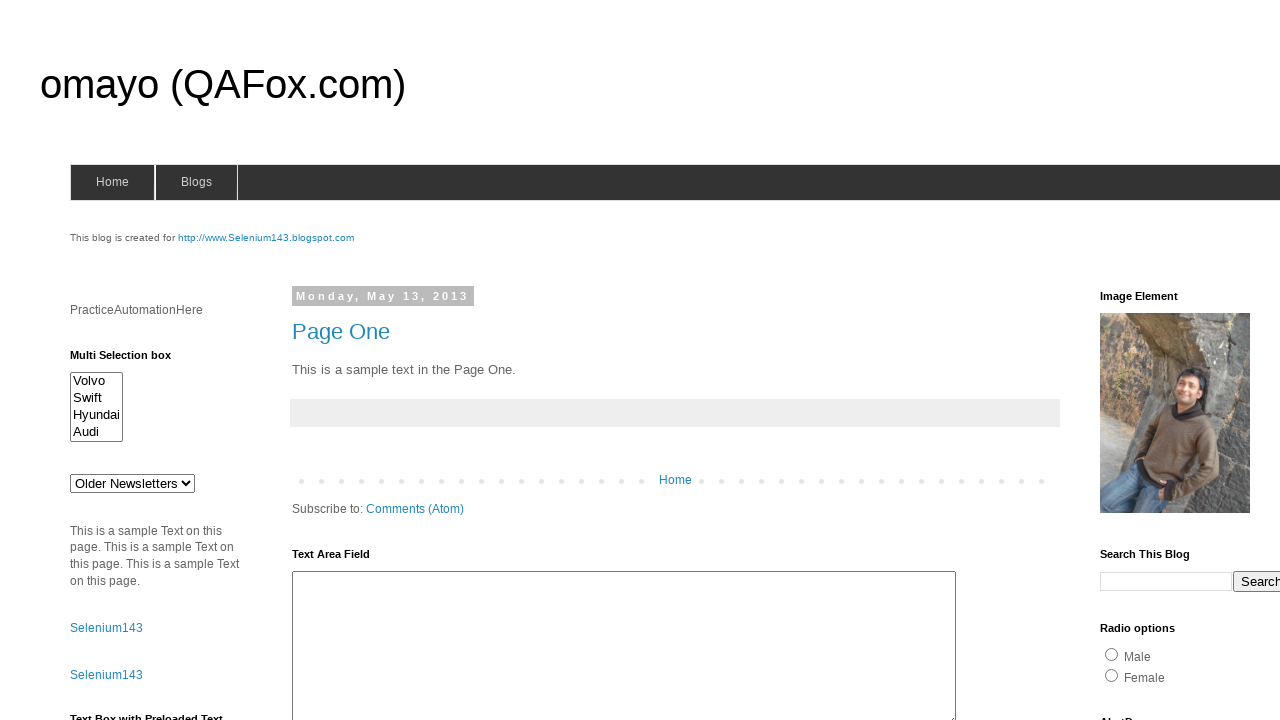

Clicked alert button to trigger alert dialog at (1154, 361) on #alert1
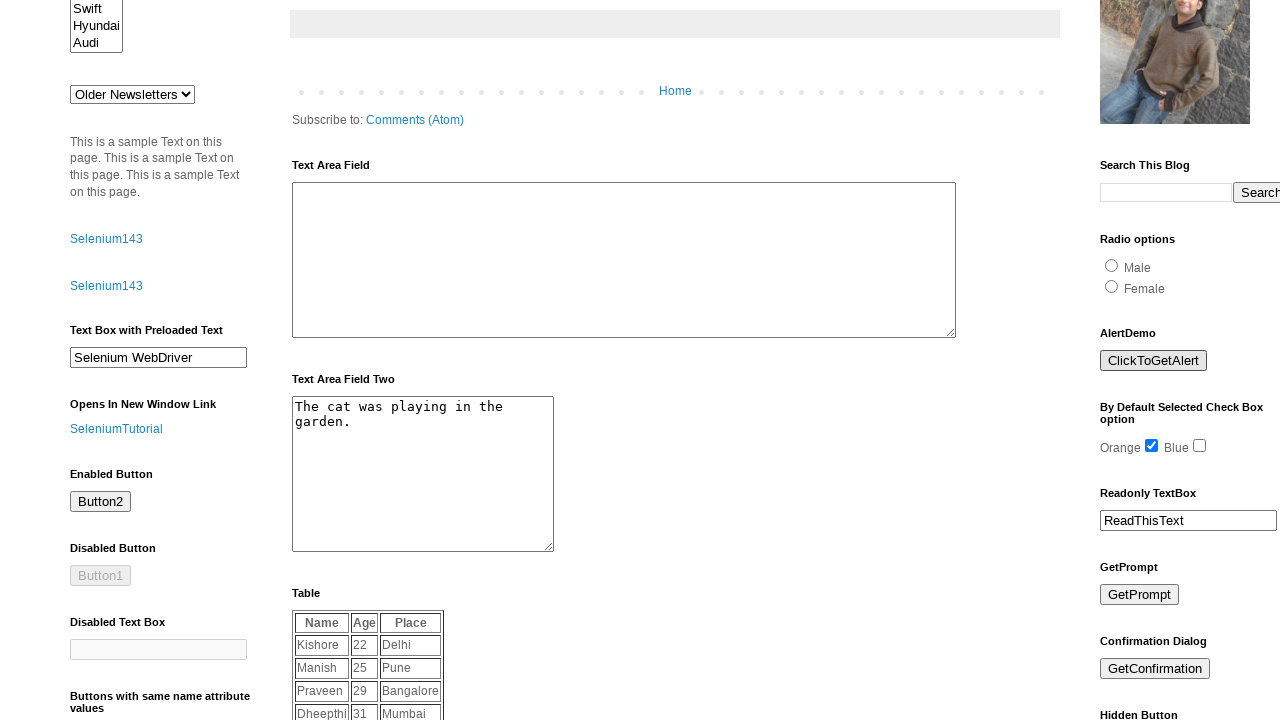

Set up dialog handler to dismiss alert
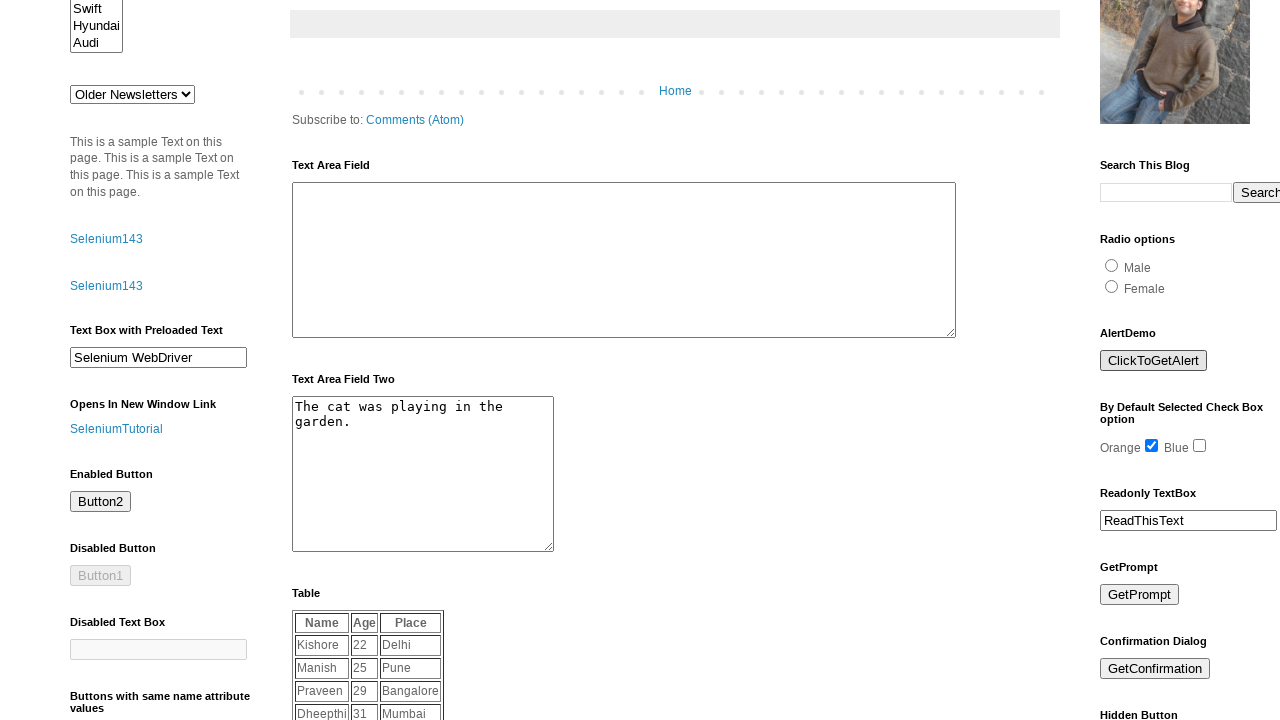

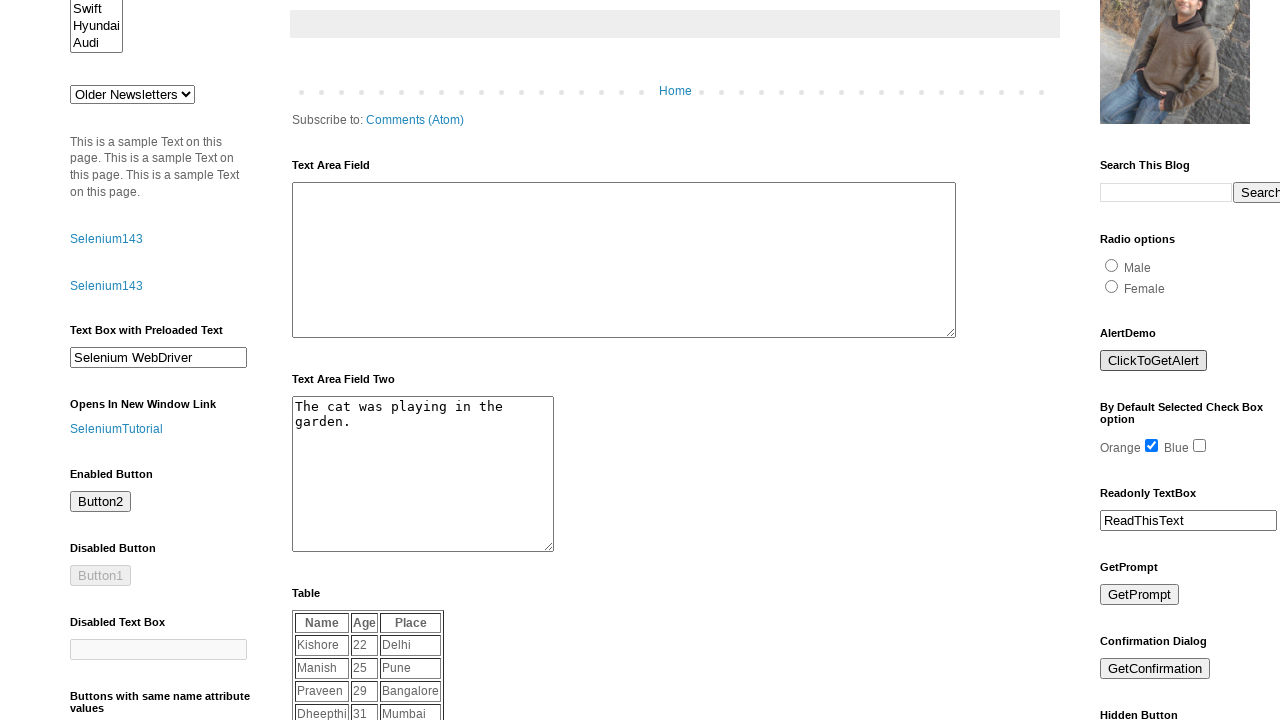